Tests the bootstrap dropdown functionality on Paytm recharge page by clicking the dropdown to open it and verifying that dropdown options are displayed

Starting URL: https://paytm.com/recharge

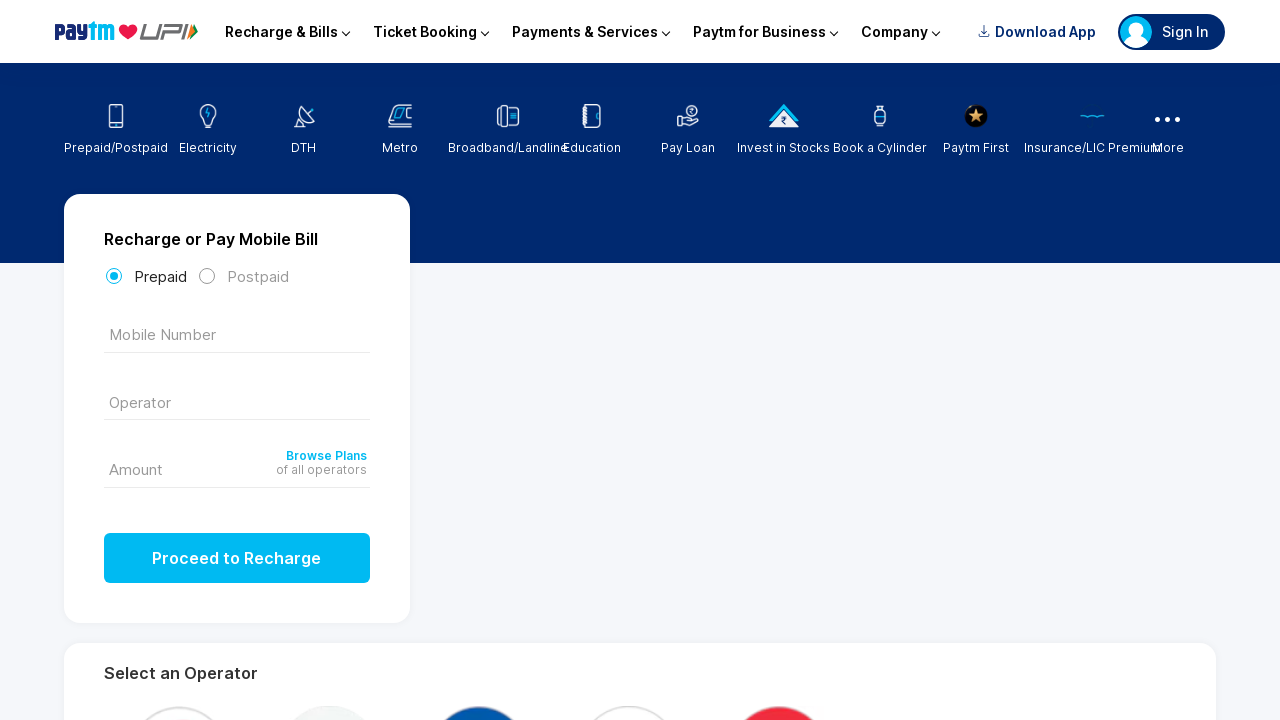

Clicked on the bootstrap dropdown to open it at (237, 400) on xpath=//*[@tabindex='1']//*[@type='text']
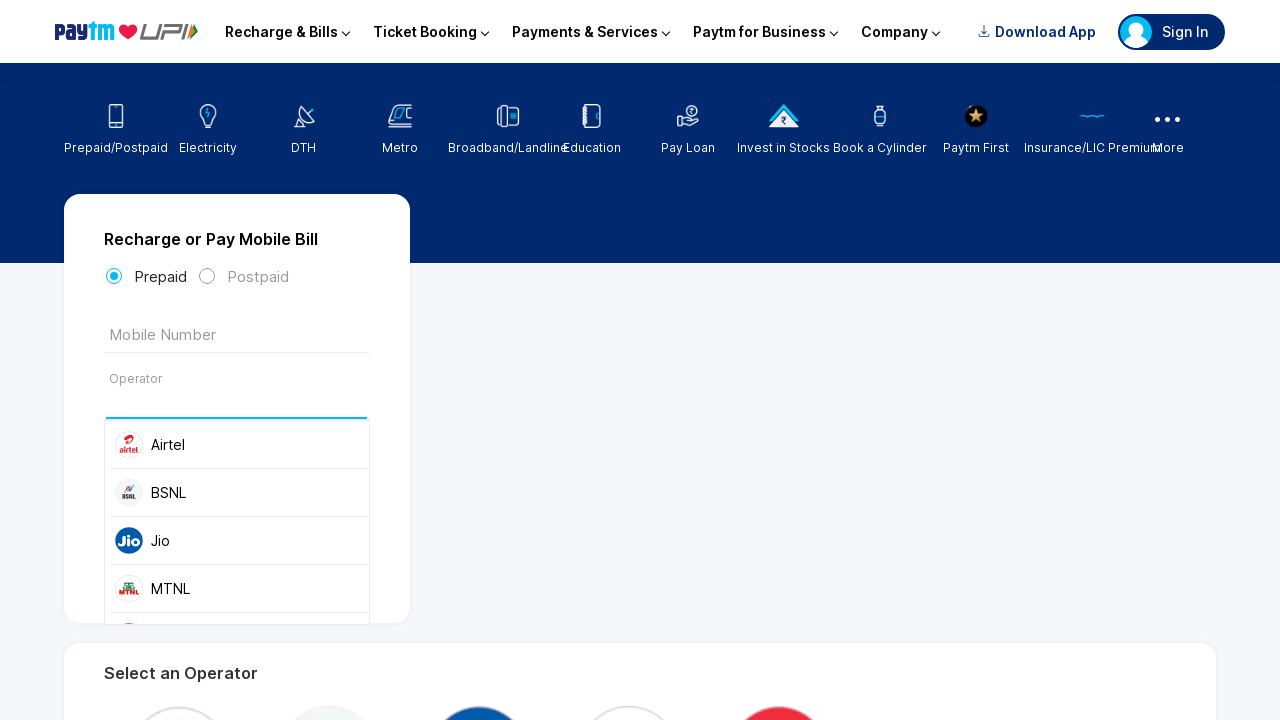

Dropdown options loaded and became visible
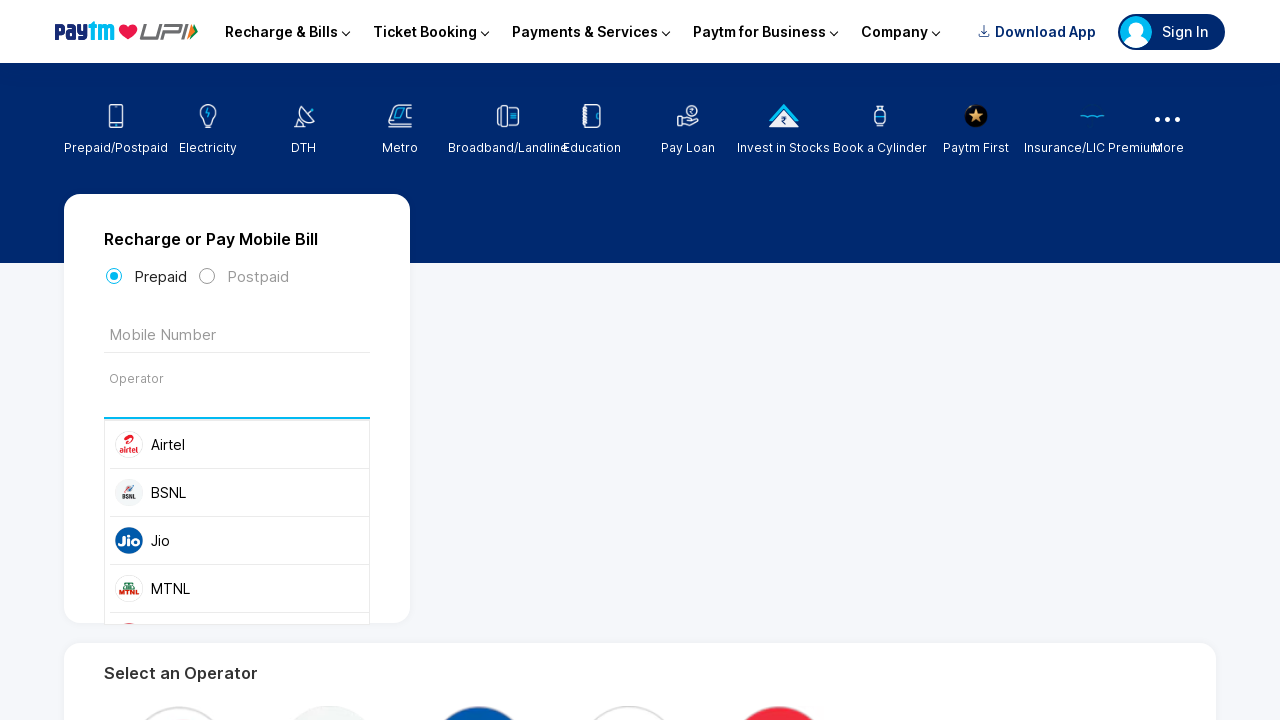

Located dropdown option elements
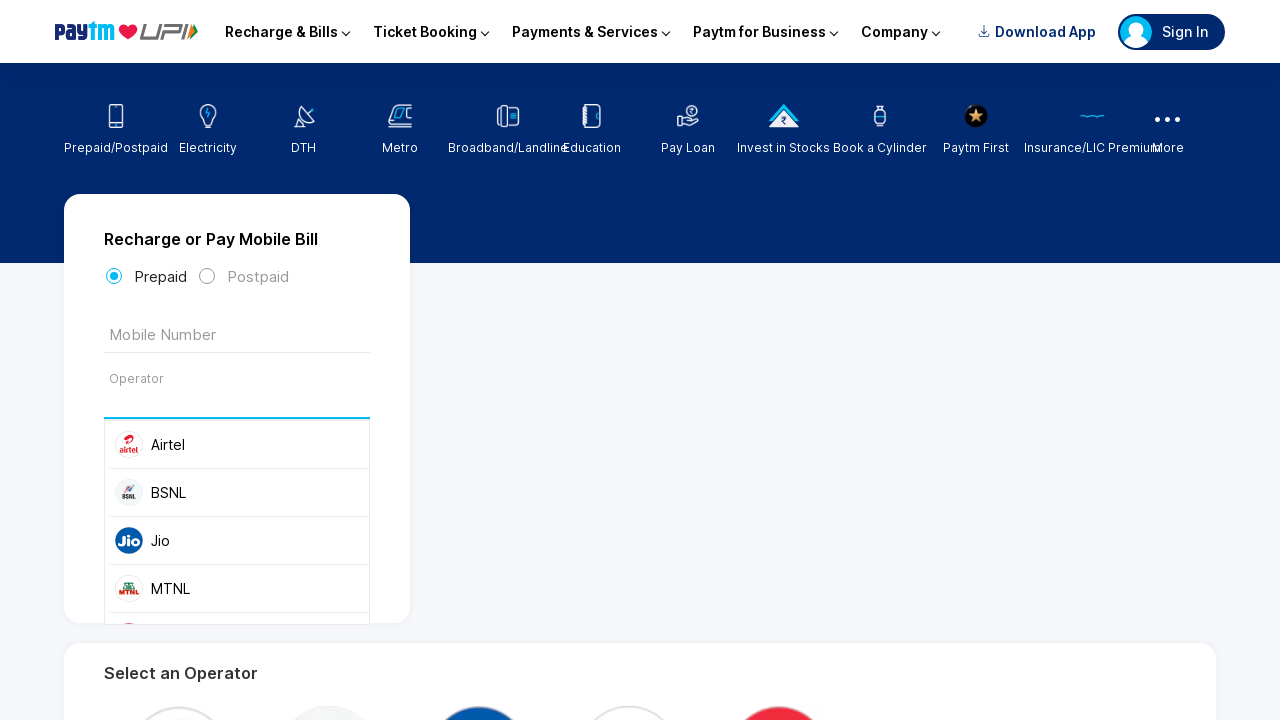

Verified first dropdown option is visible
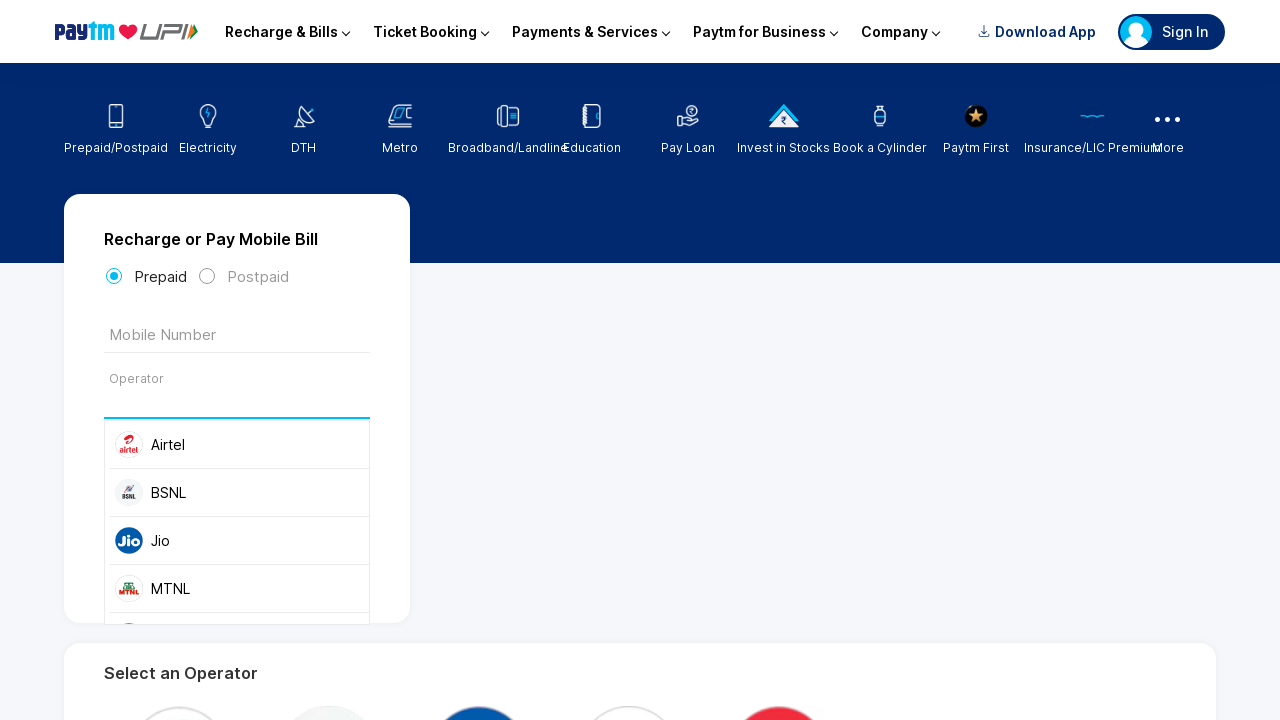

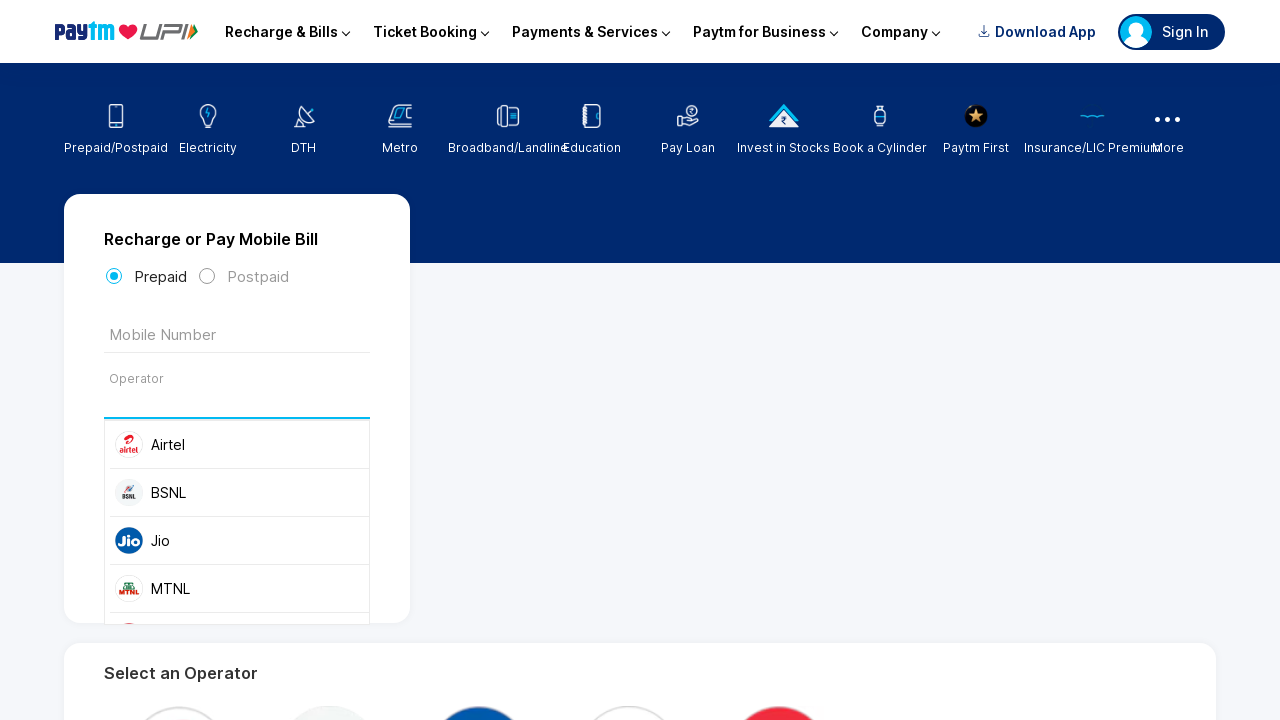